Navigates to Flipkart homepage and verifies the page loads by checking the title and current URL

Starting URL: https://www.flipkart.com

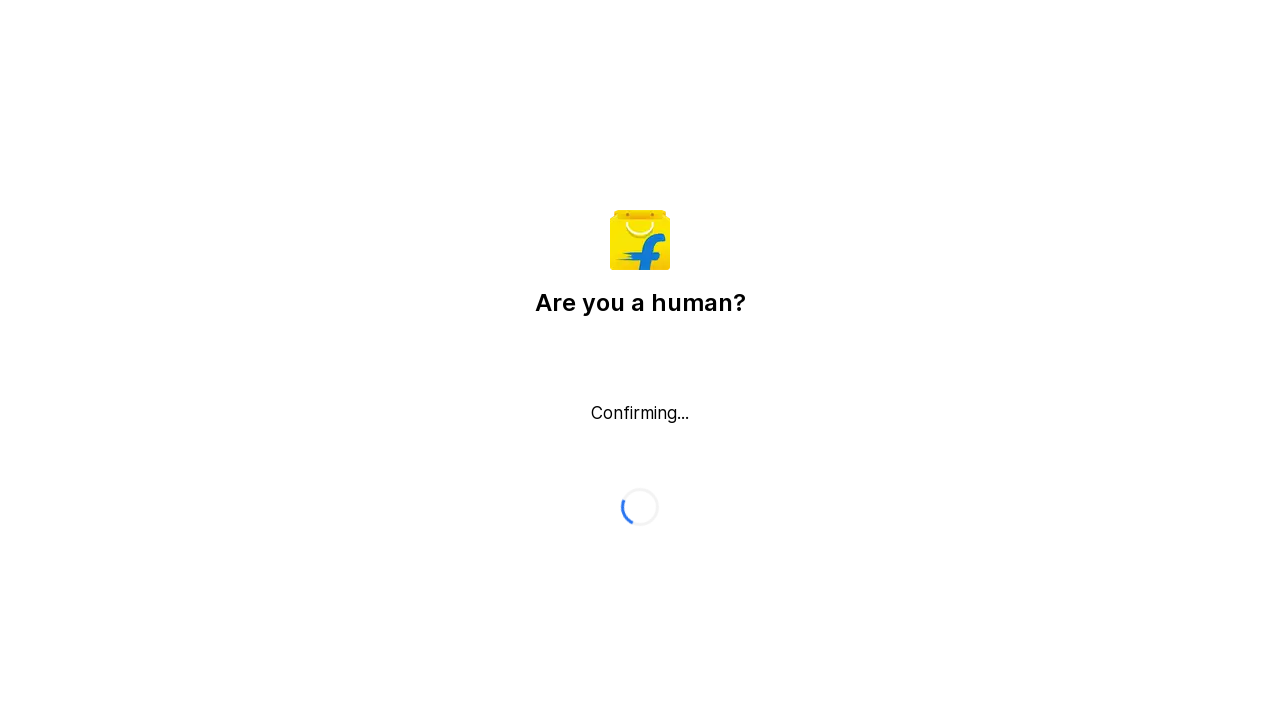

Waited for page to load - DOM content loaded
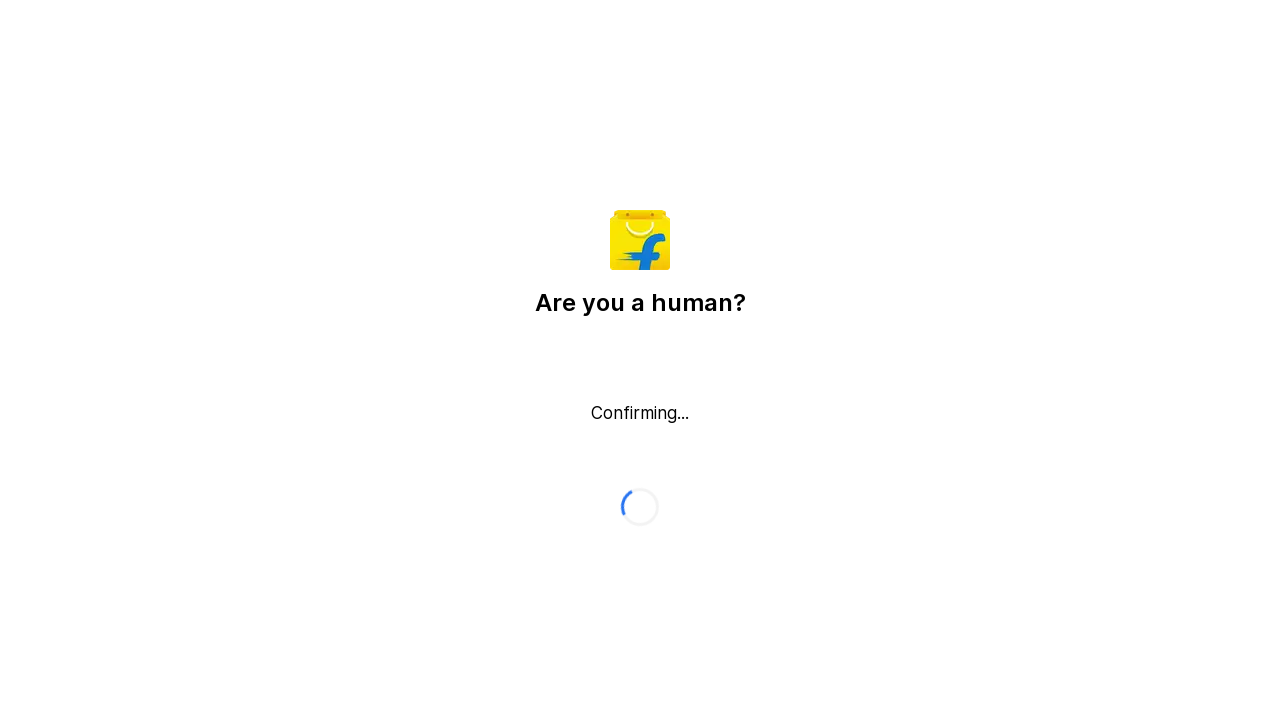

Retrieved page title: Flipkart reCAPTCHA
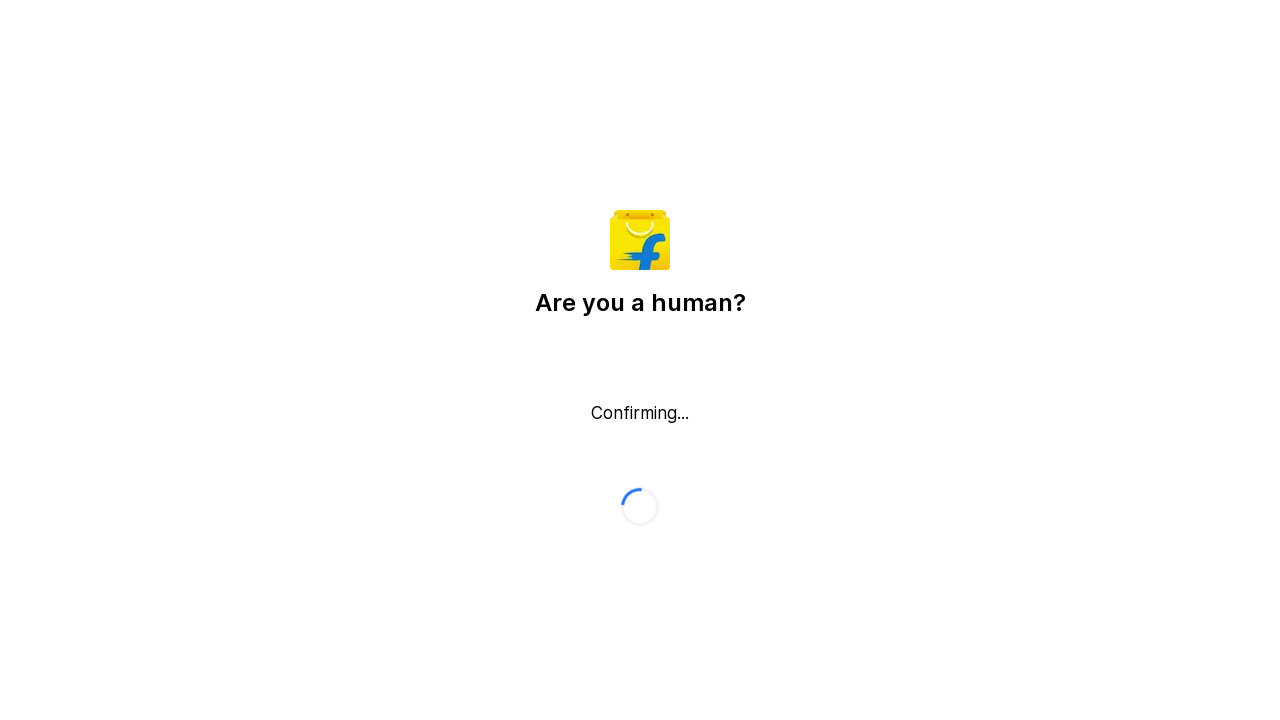

Retrieved current URL: https://www.flipkart.com/
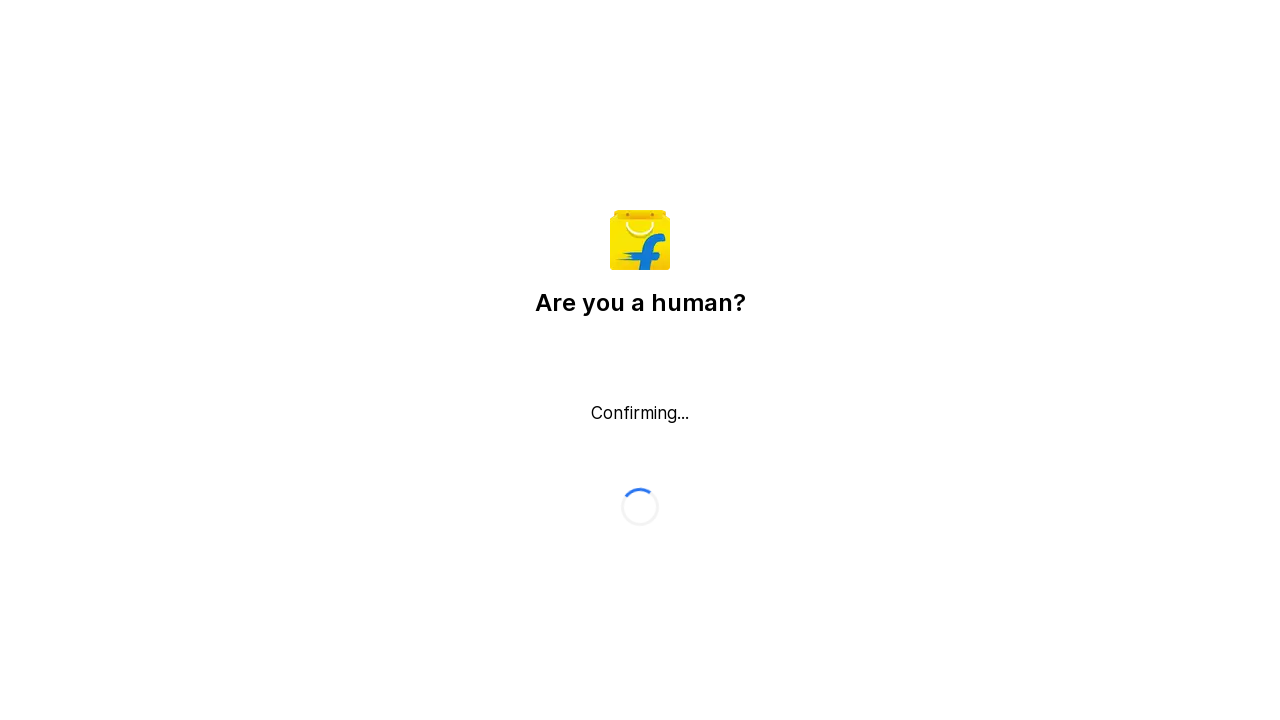

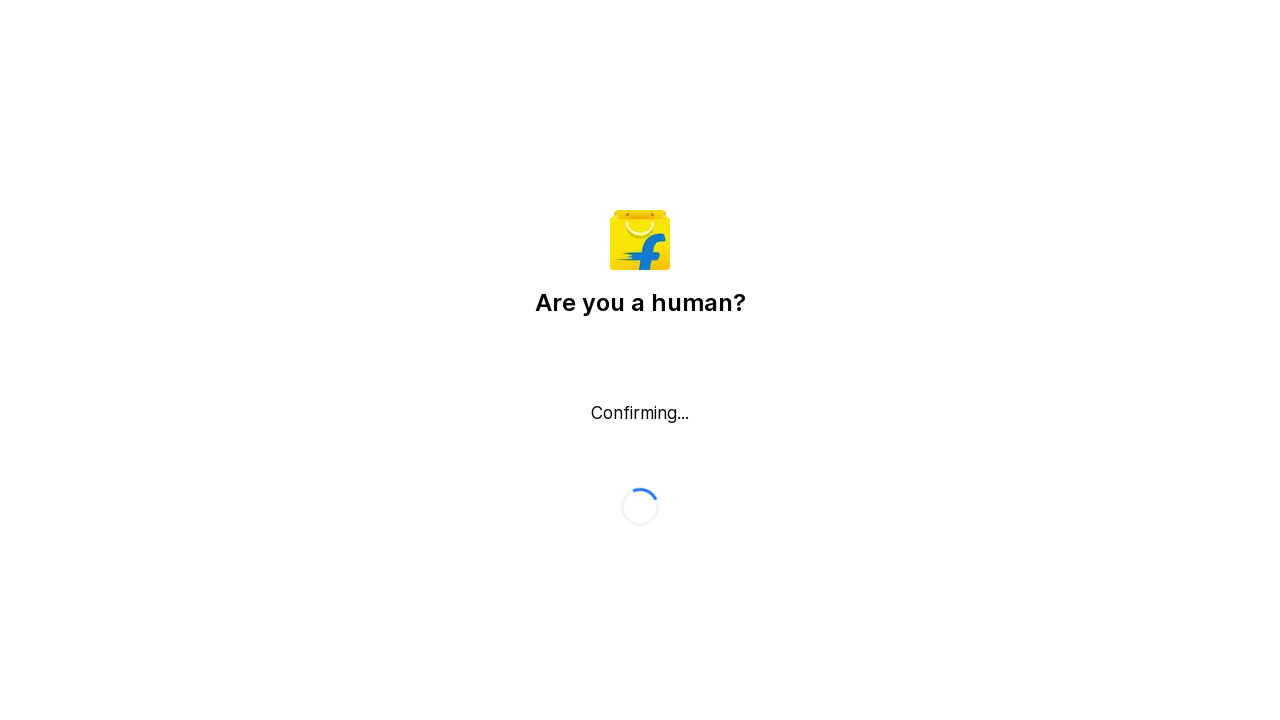